Tests popup window handling by clicking a link that opens a popup, then switching to the popup window while closing the original window.

Starting URL: https://omayo.blogspot.com/

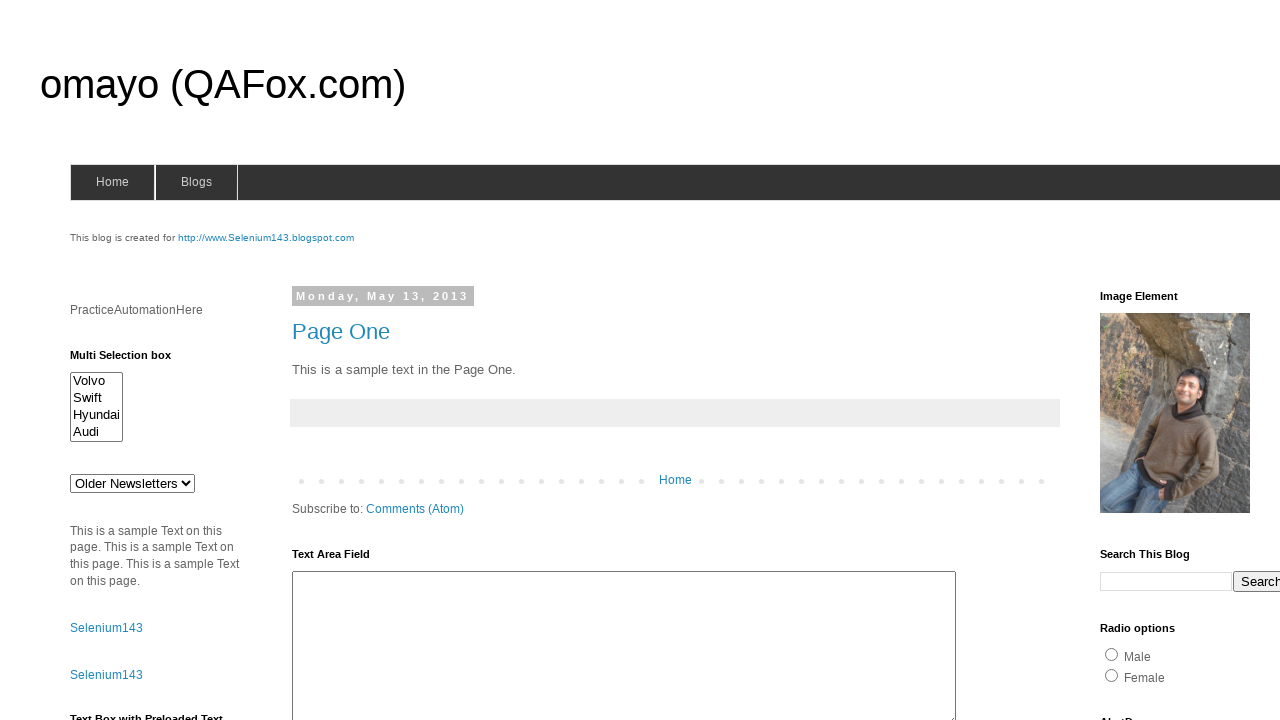

Clicked link to open popup window at (132, 360) on xpath=//a[text()='Open a popup window']
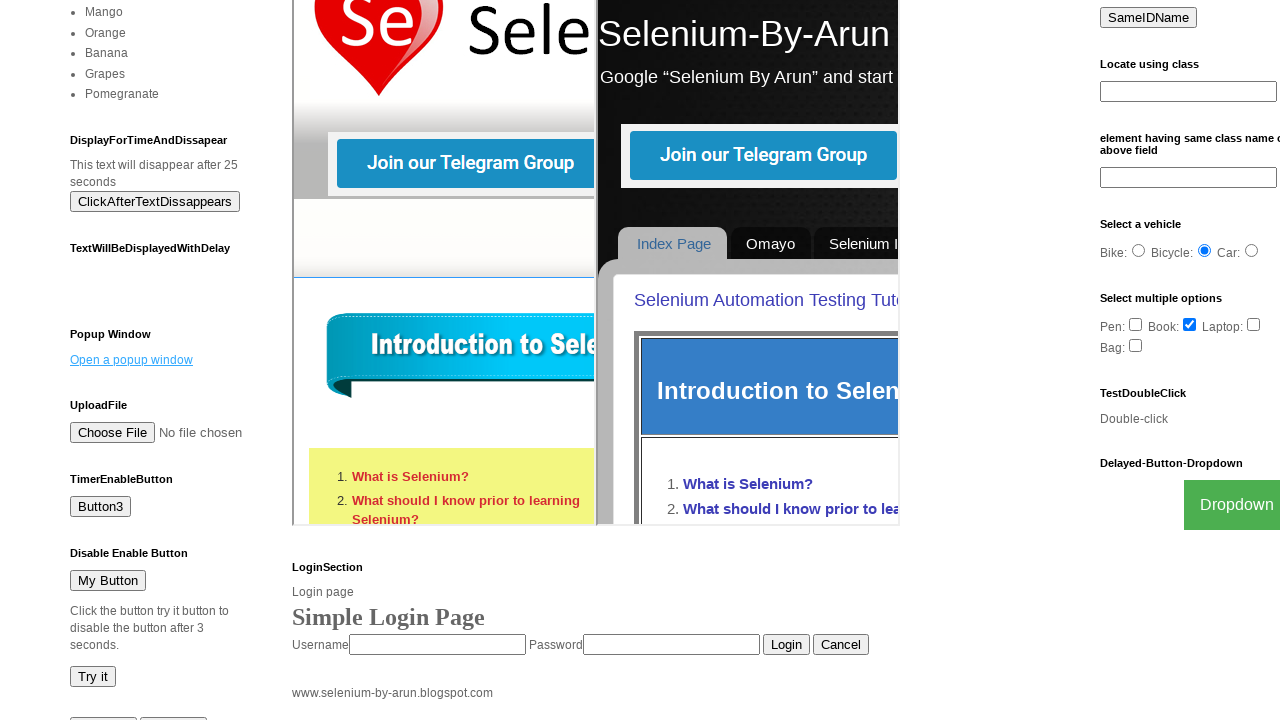

Waited for popup window to open
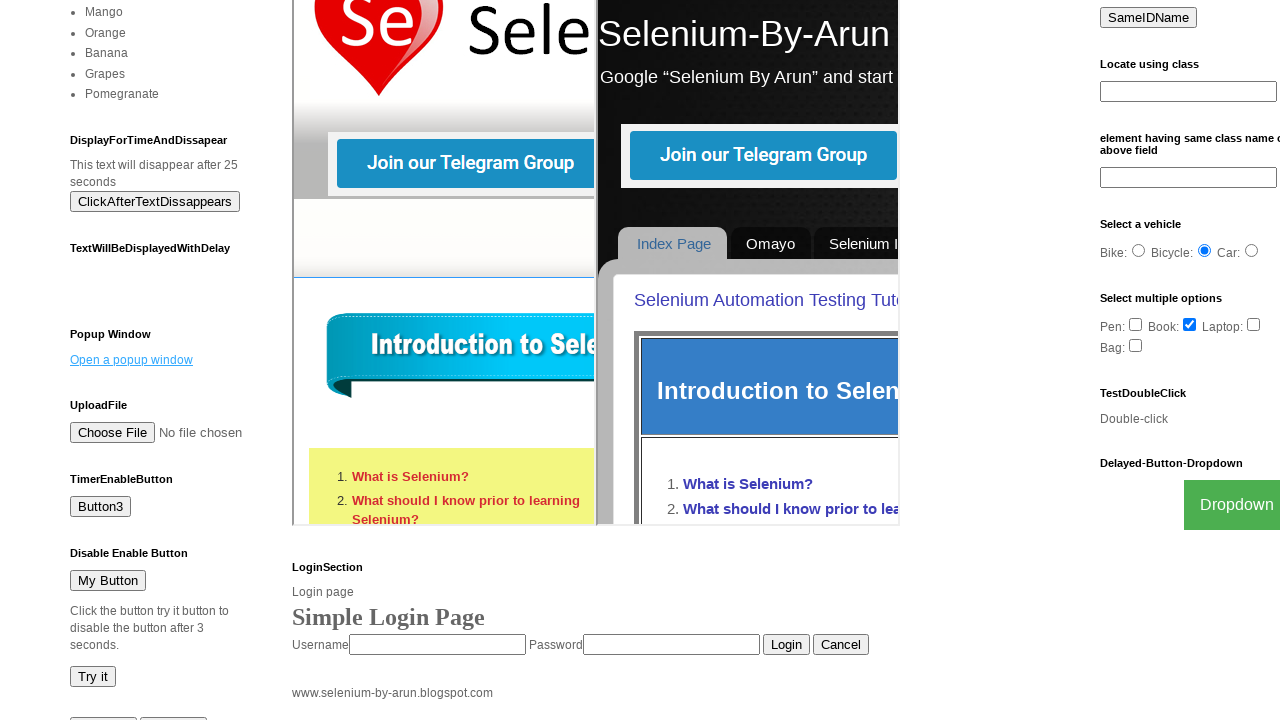

Retrieved all pages from context
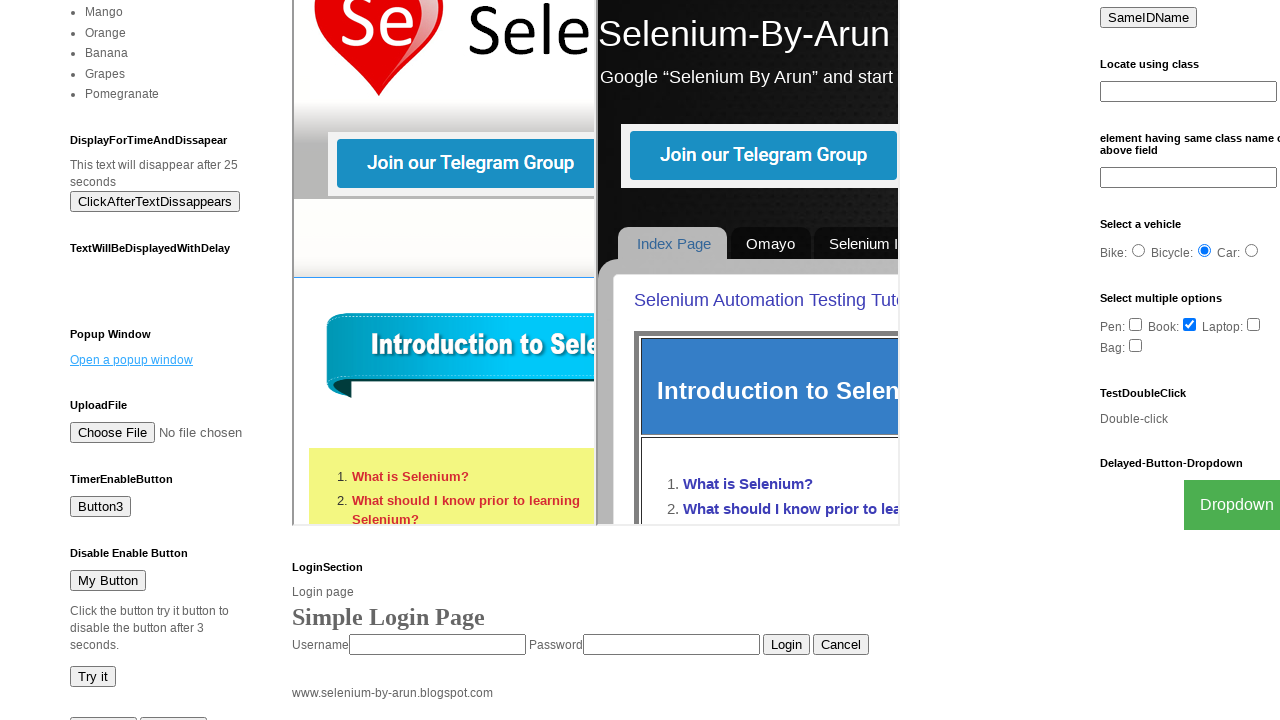

Brought popup window 'omayo (QAFox.com)' to front
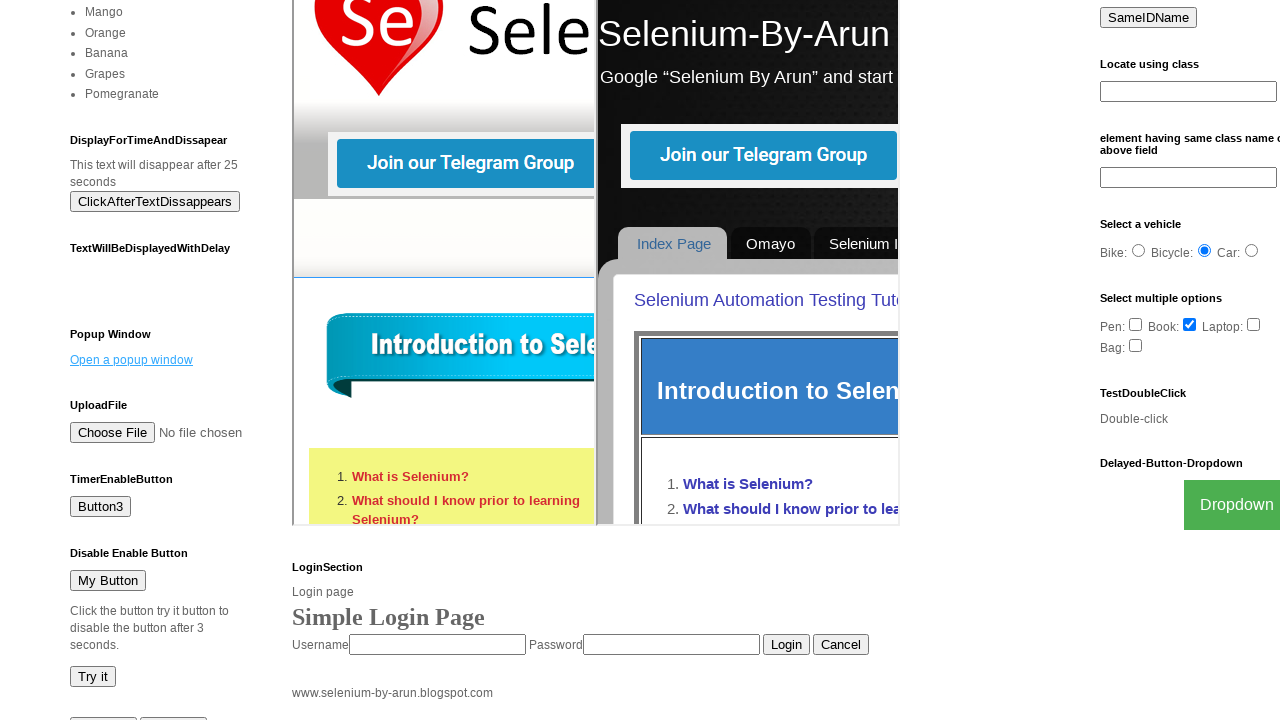

Closed original window
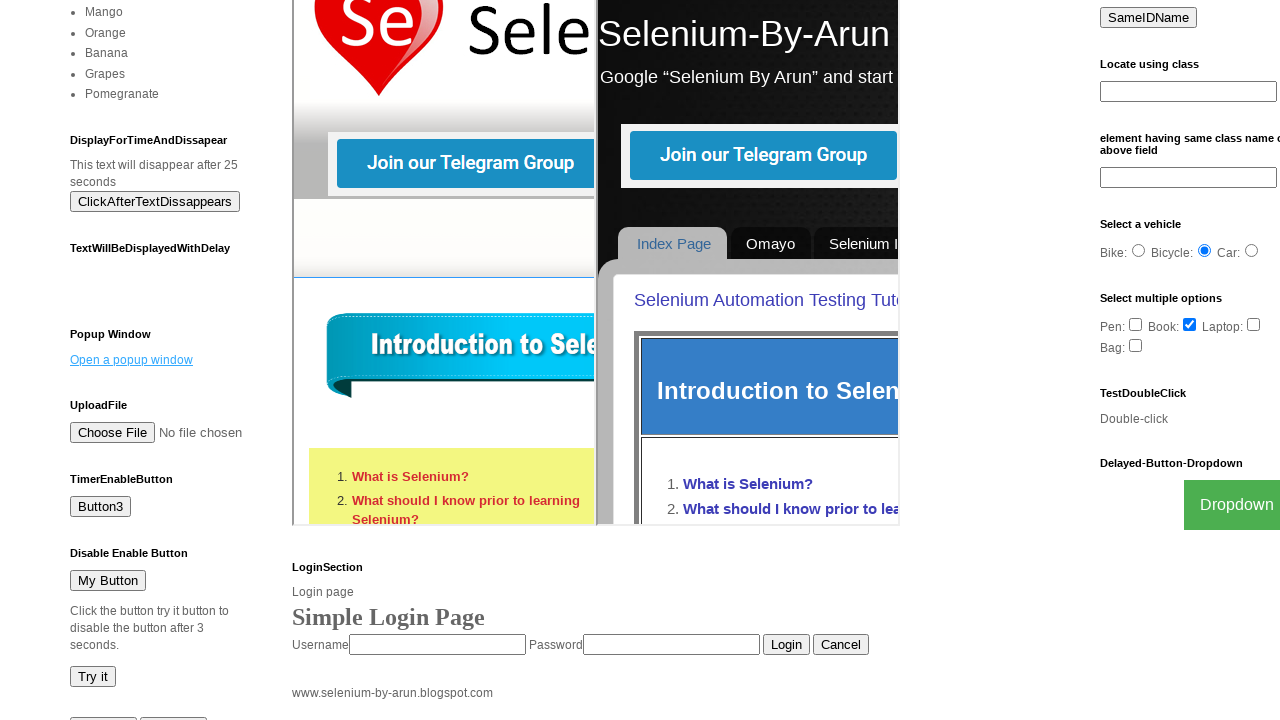

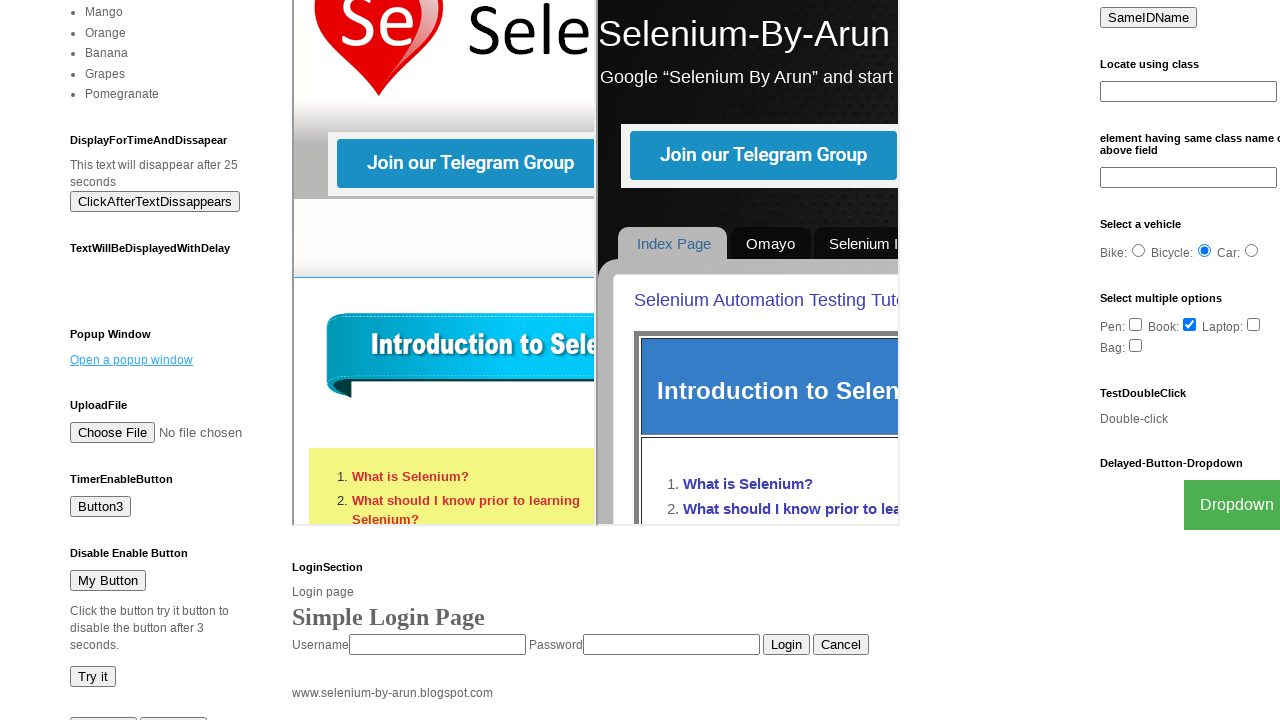